Monitors memory usage by navigating to the OrangeHRM demo site and checking heap memory consumption.

Starting URL: https://opensource-demo.orangehrmlive.com

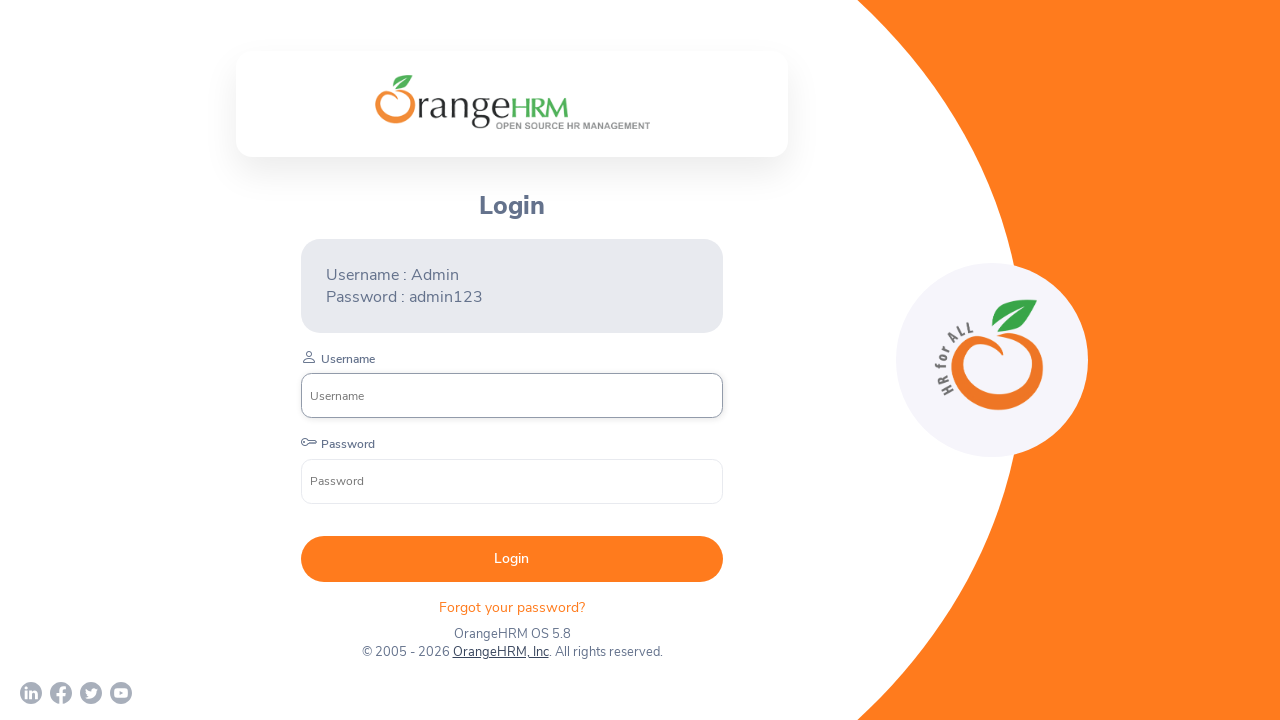

Page load state completed
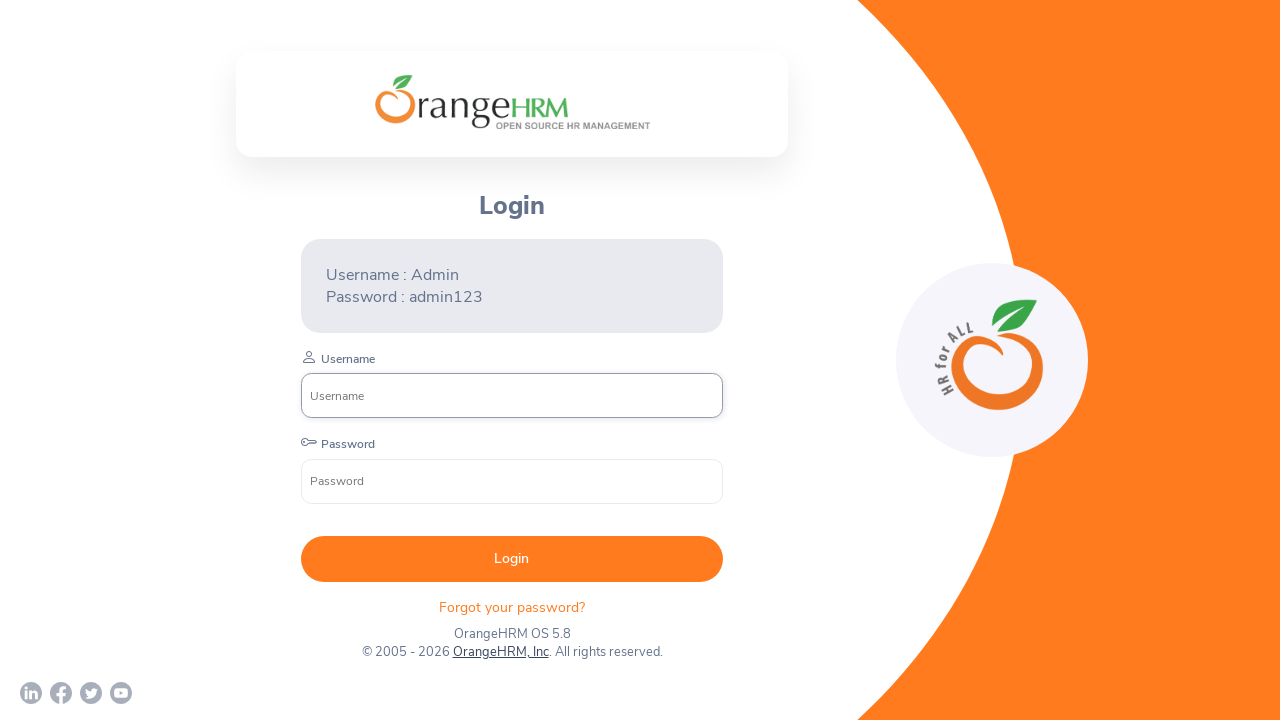

CDP session created for memory monitoring
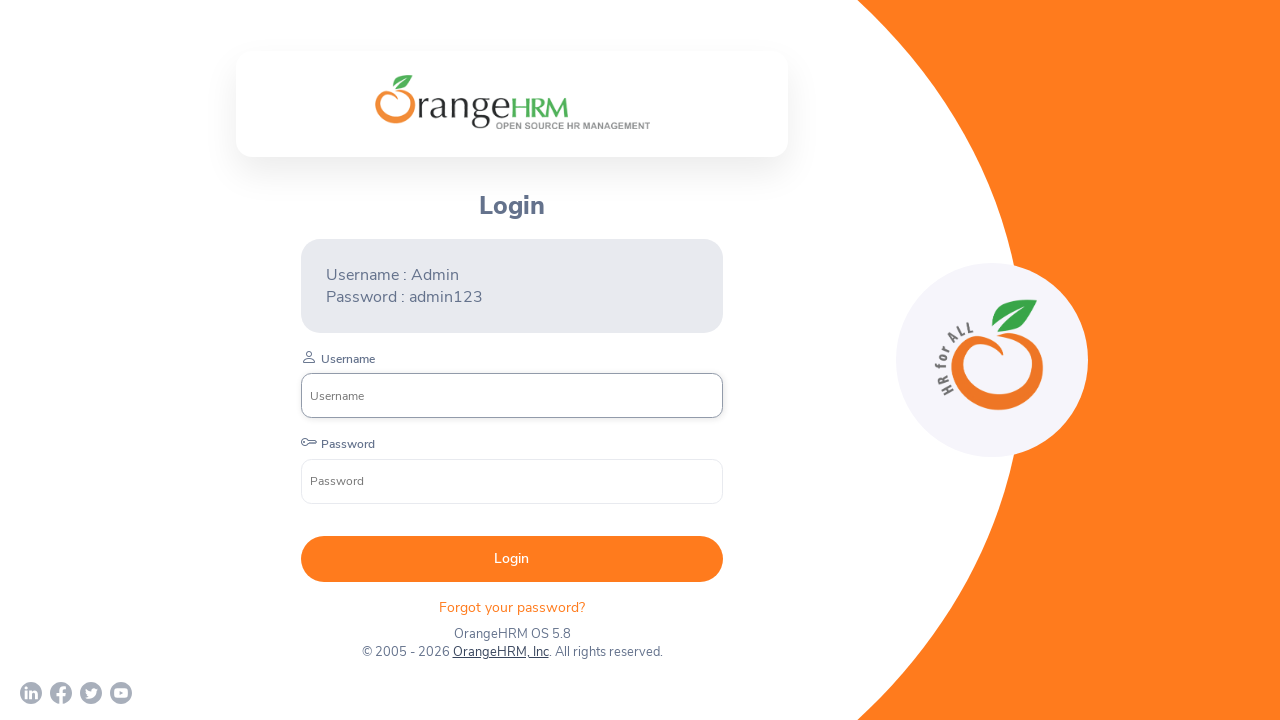

Runtime protocol enabled for memory monitoring
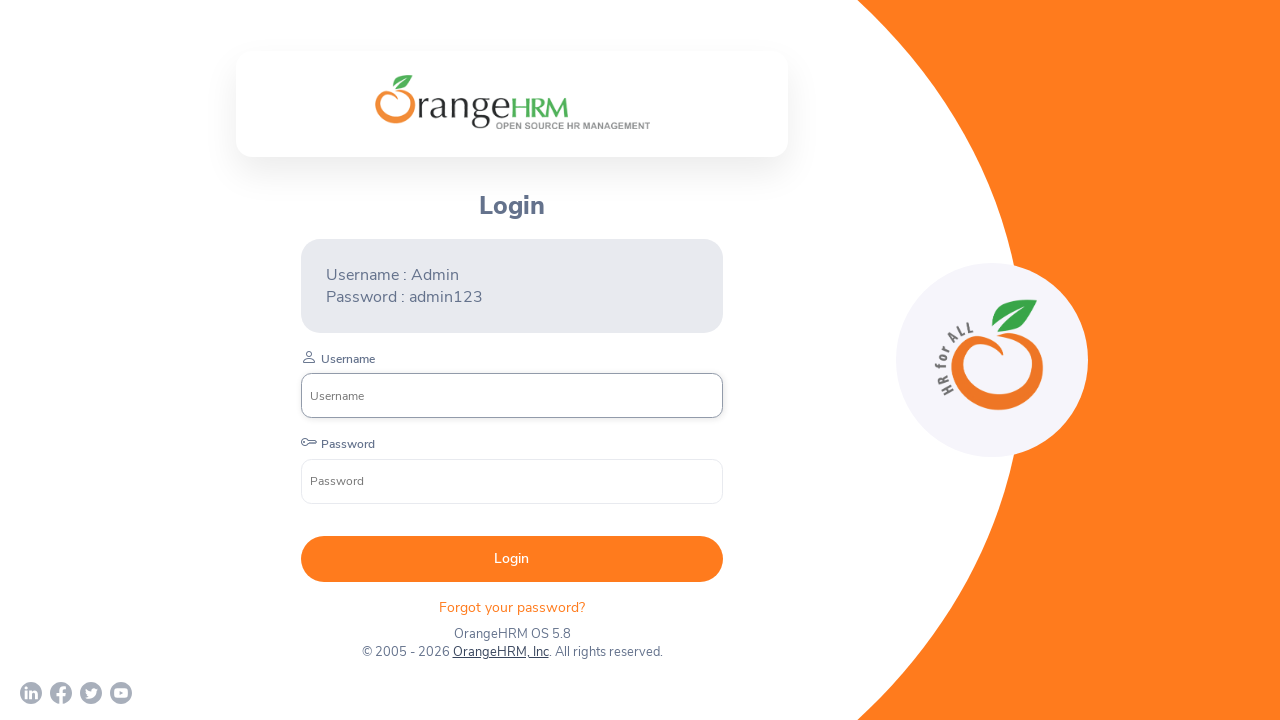

Heap memory usage retrieved: {'usedSize': 12032308, 'totalSize': 19447808}
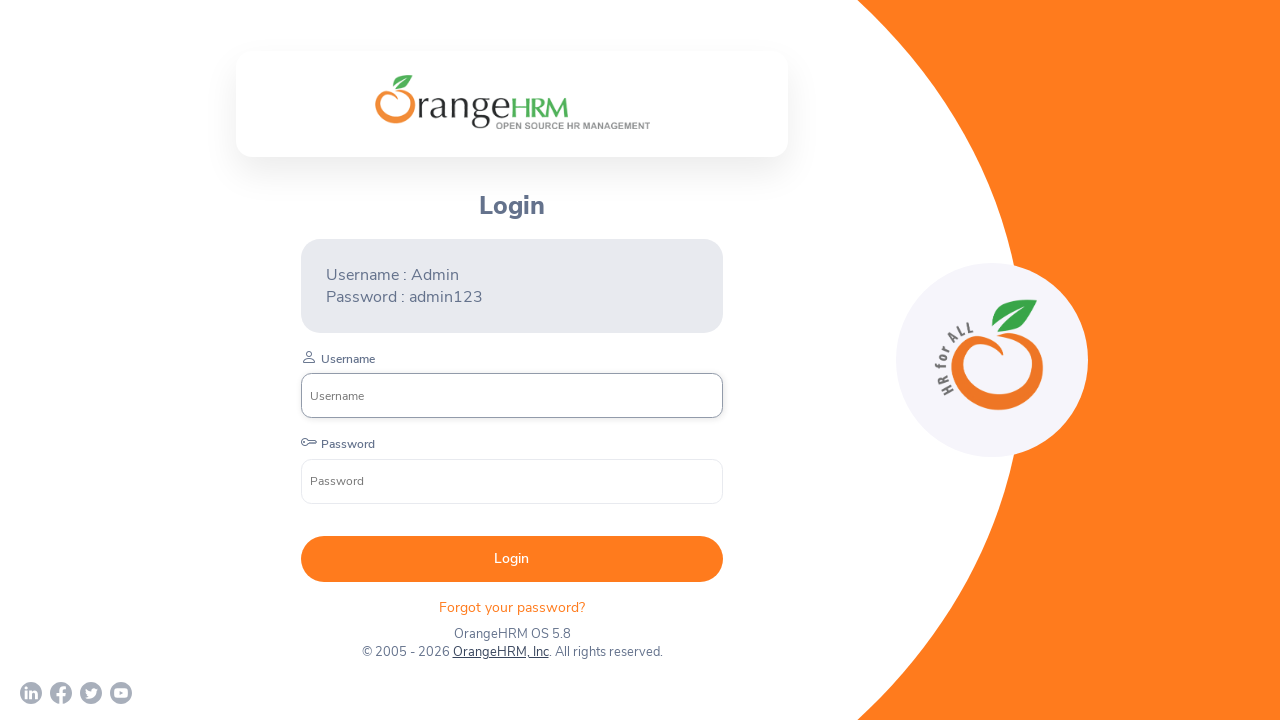

Heap usage information printed to console
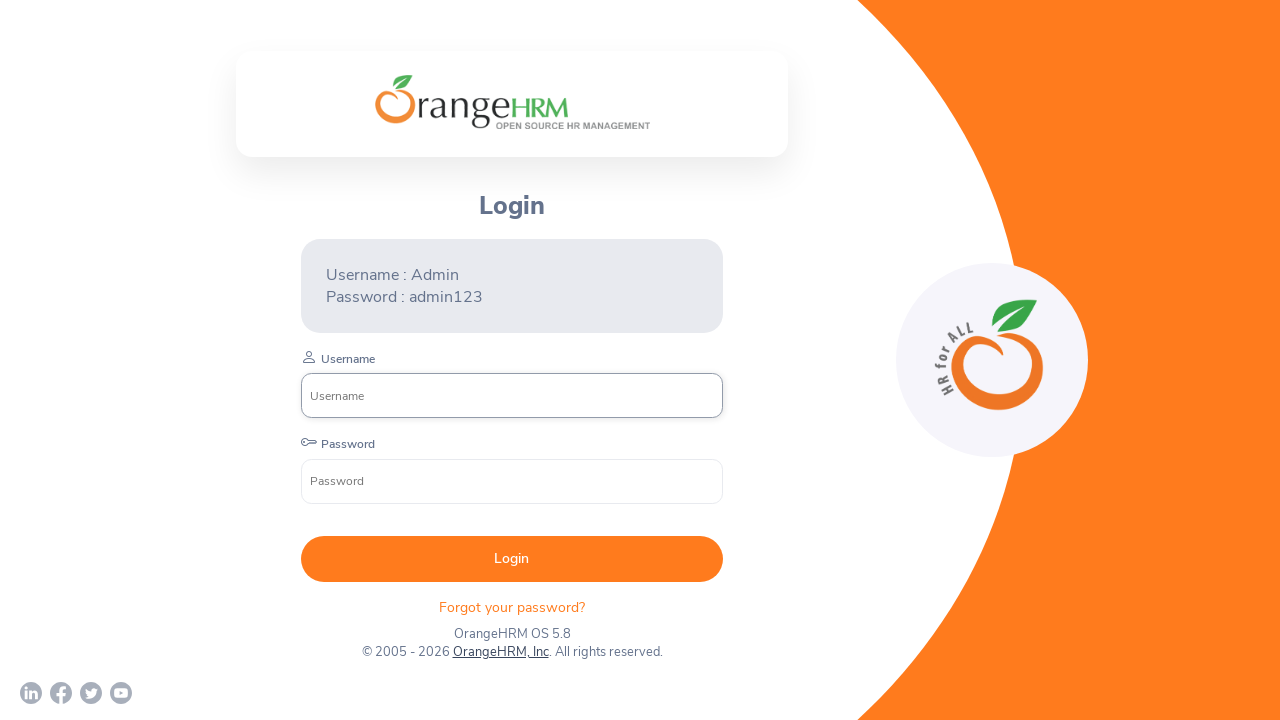

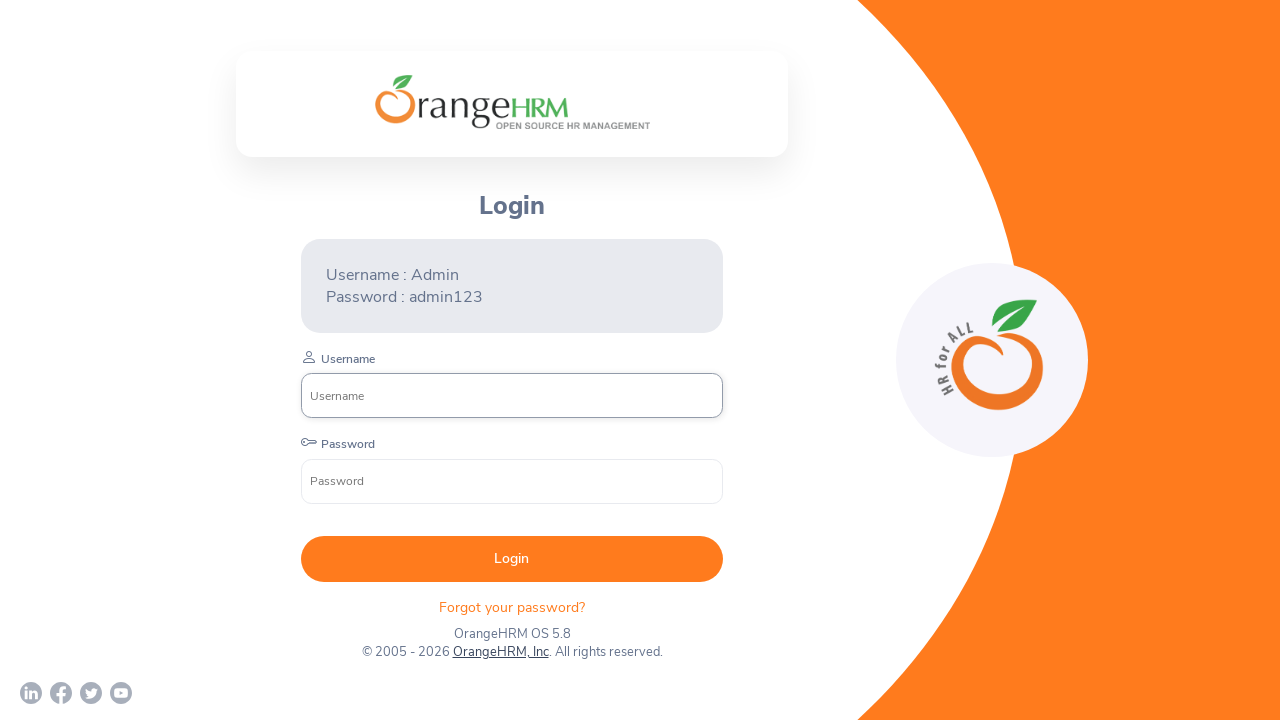